Tests a text box form by filling in username, email, current address, and permanent address fields, then submitting the form

Starting URL: https://demoqa.com/text-box

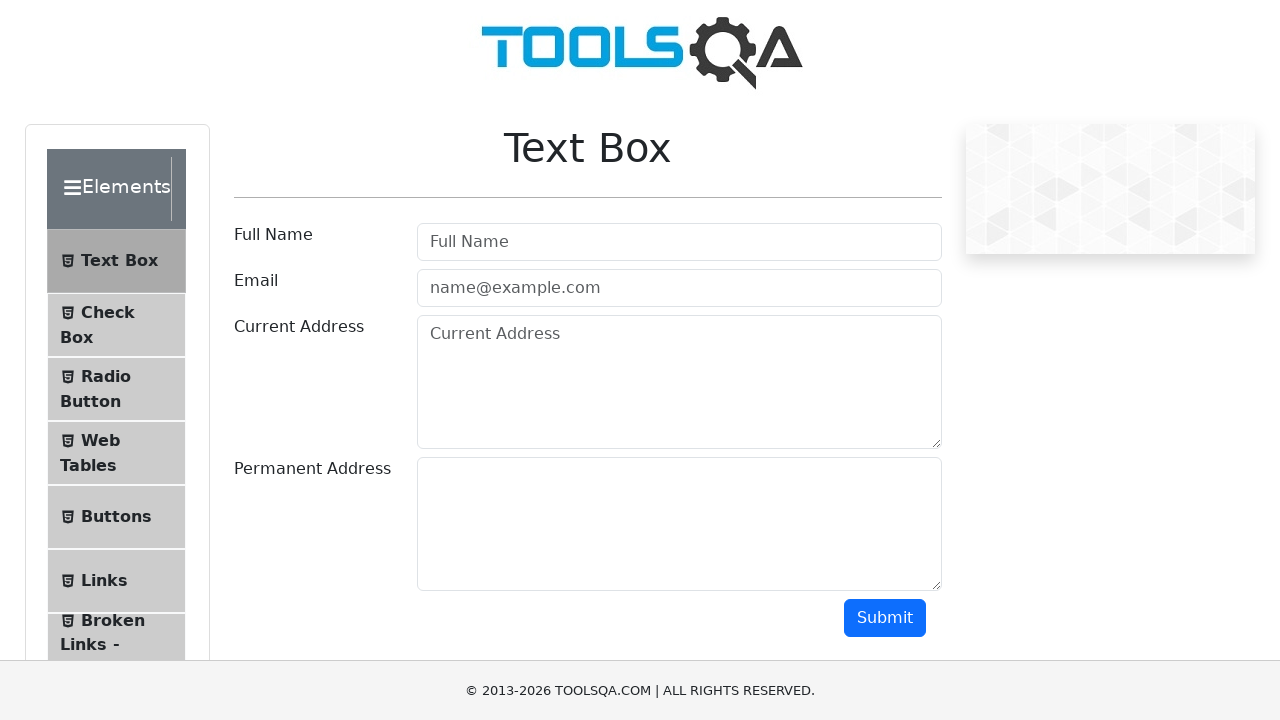

Filled username field with 'Automation' on [id='userName-wrapper'] input
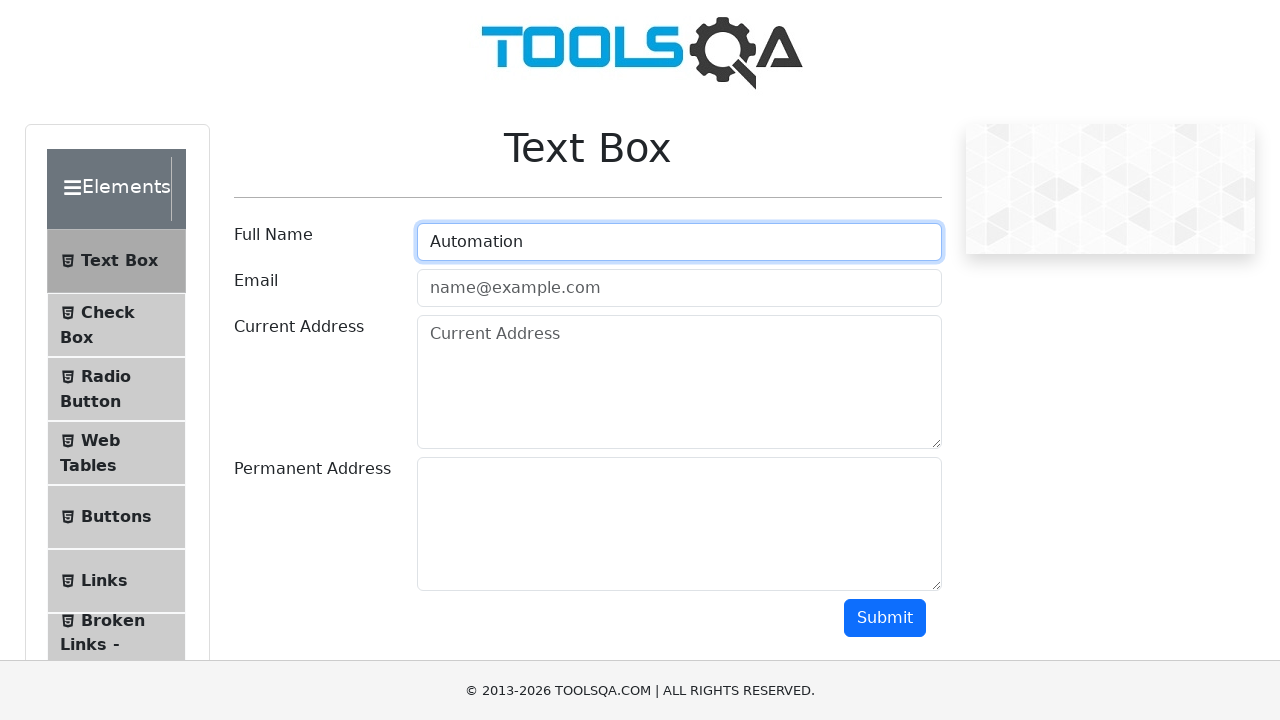

Filled email field with 'Testing@gmail.com' on [id='userEmail-wrapper'] input
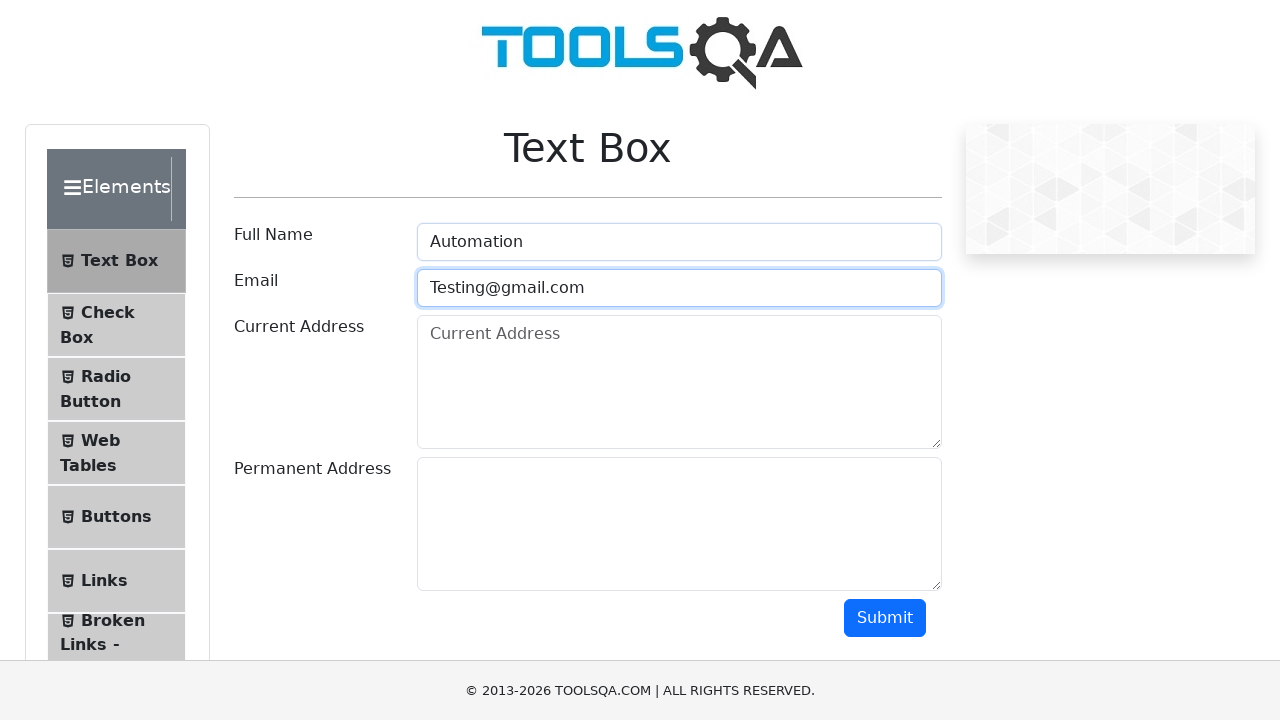

Filled current address field with 'Testing Current Address' on [id='currentAddress-wrapper'] textarea
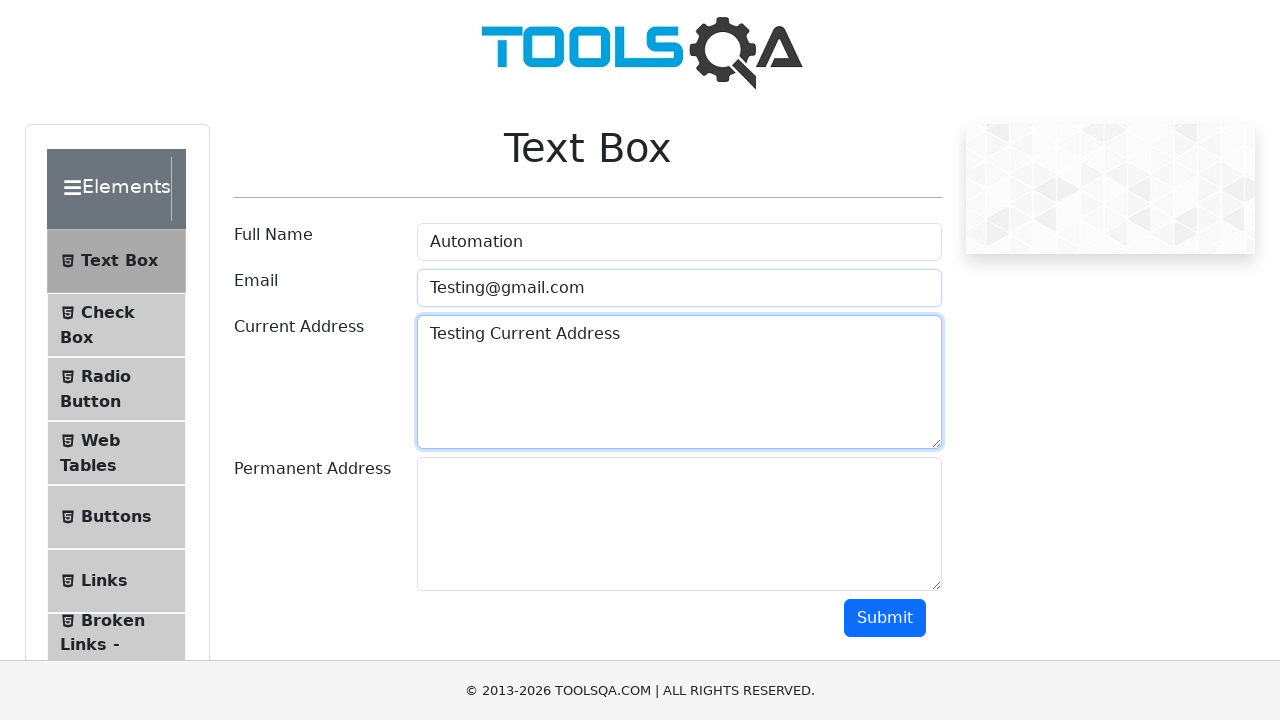

Filled permanent address field with 'Testing Permanent Address' on #permanentAddress
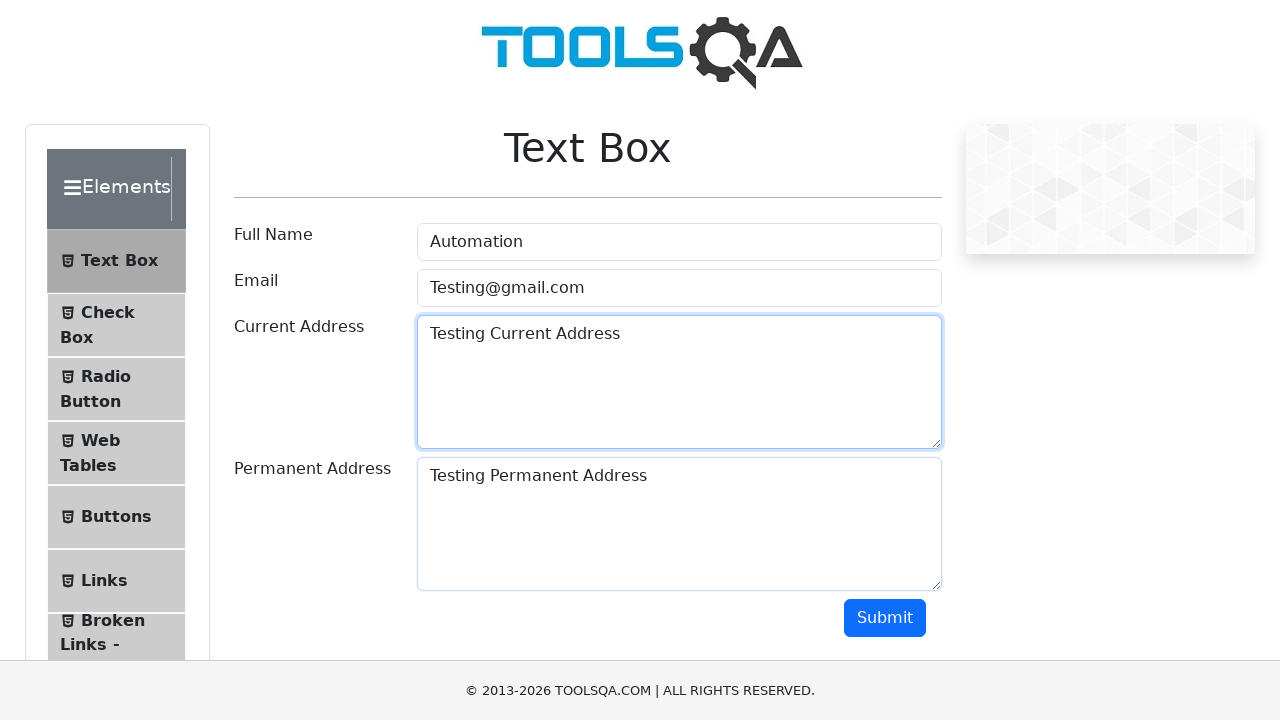

Clicked submit button to submit the form at (885, 618) on #submit
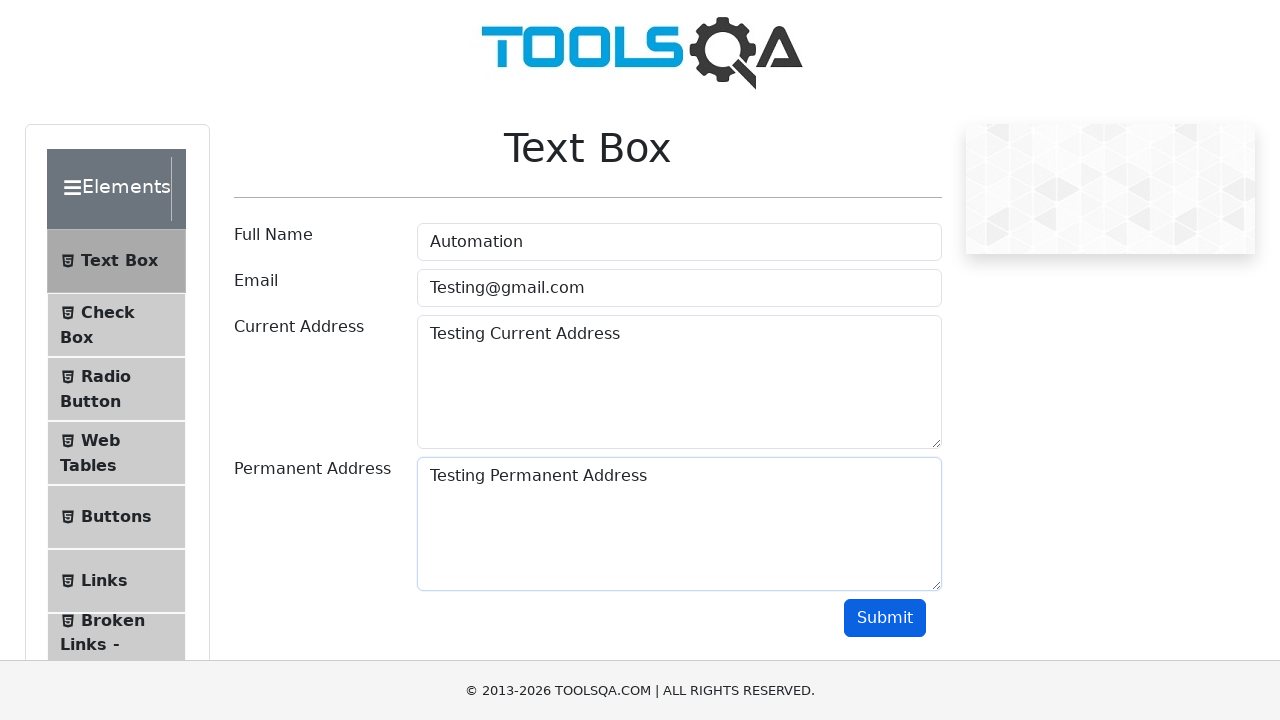

Form output section appeared after submission
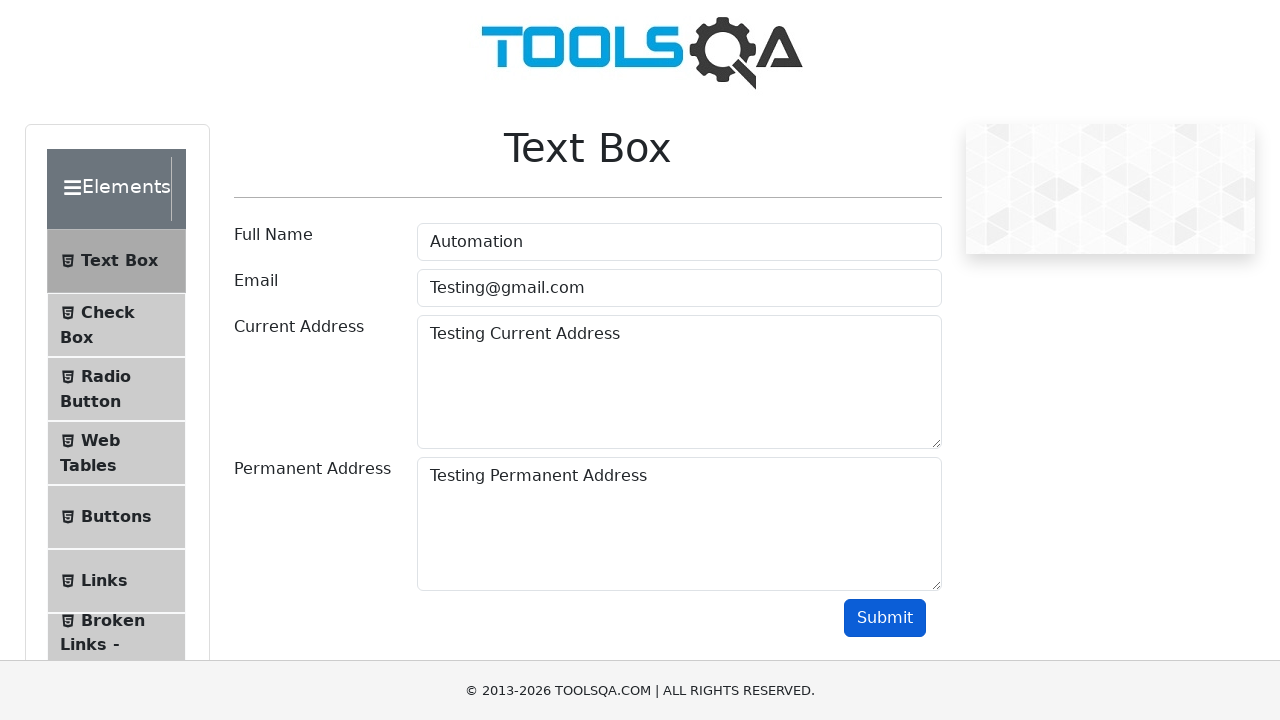

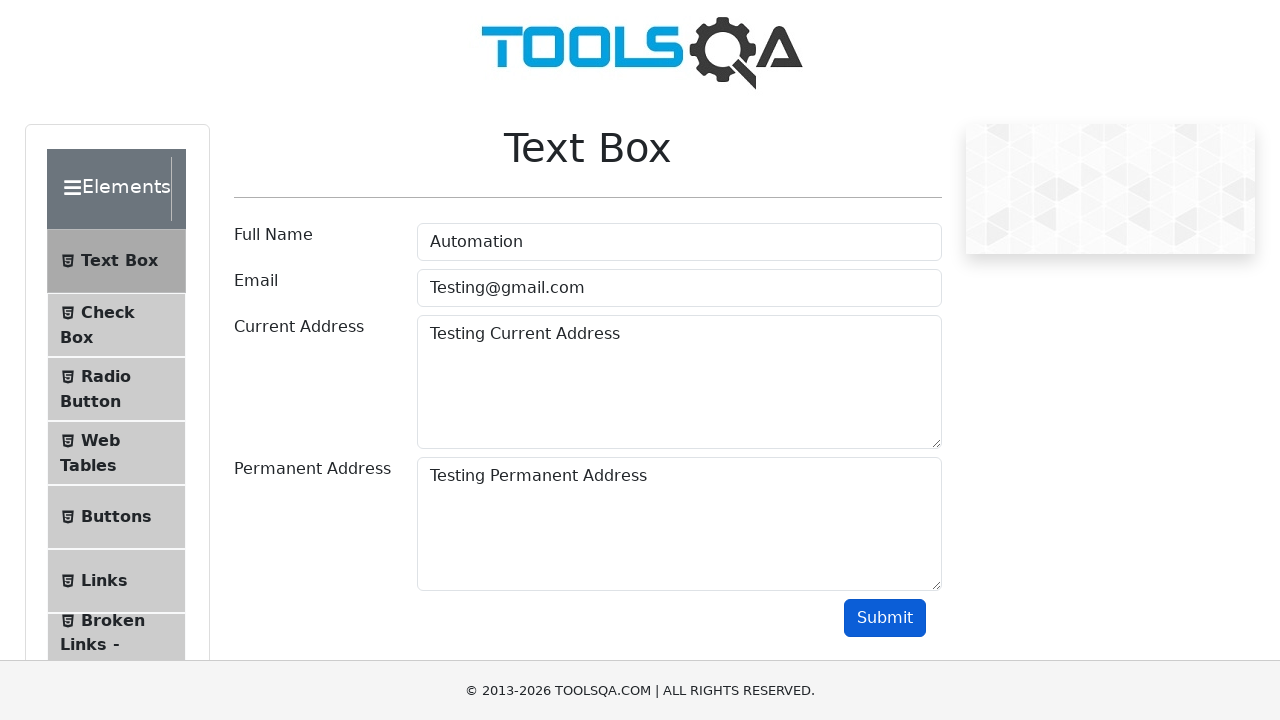